Tests a calculator form by reading two numbers, calculating their sum, selecting the result from a dropdown, and submitting the form

Starting URL: https://suninjuly.github.io/selects1.html

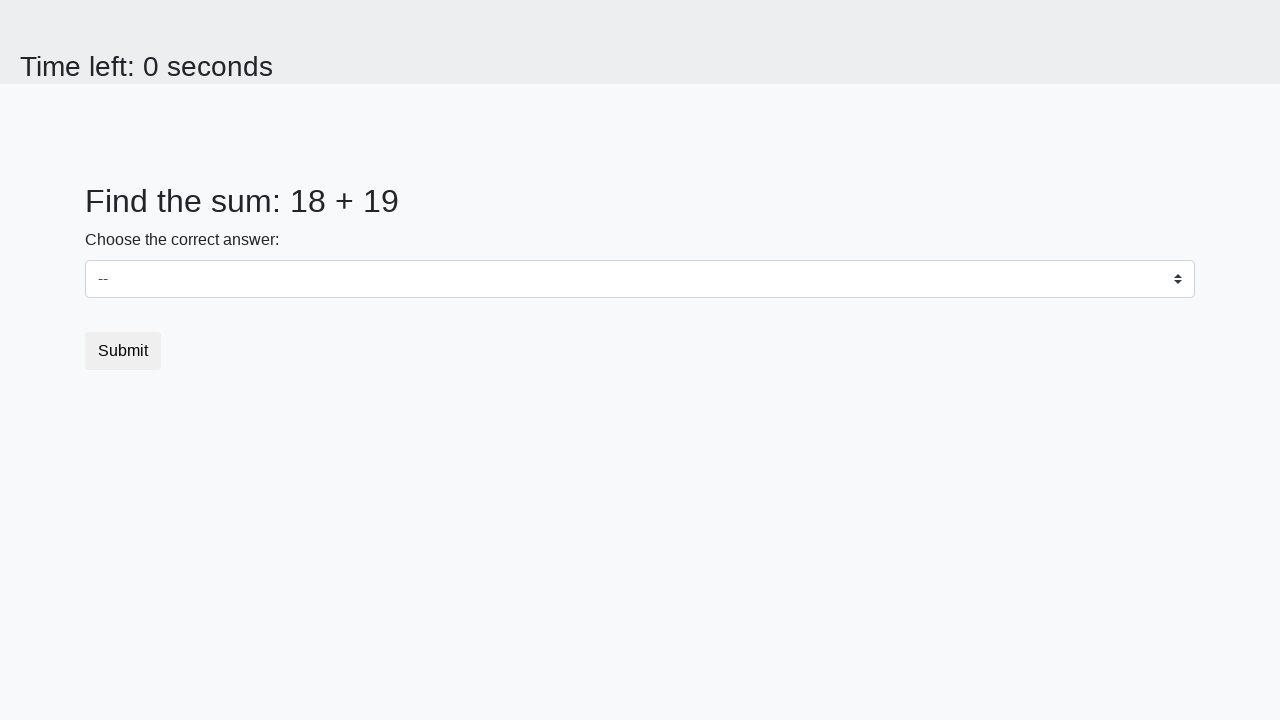

Located first number element (#num1)
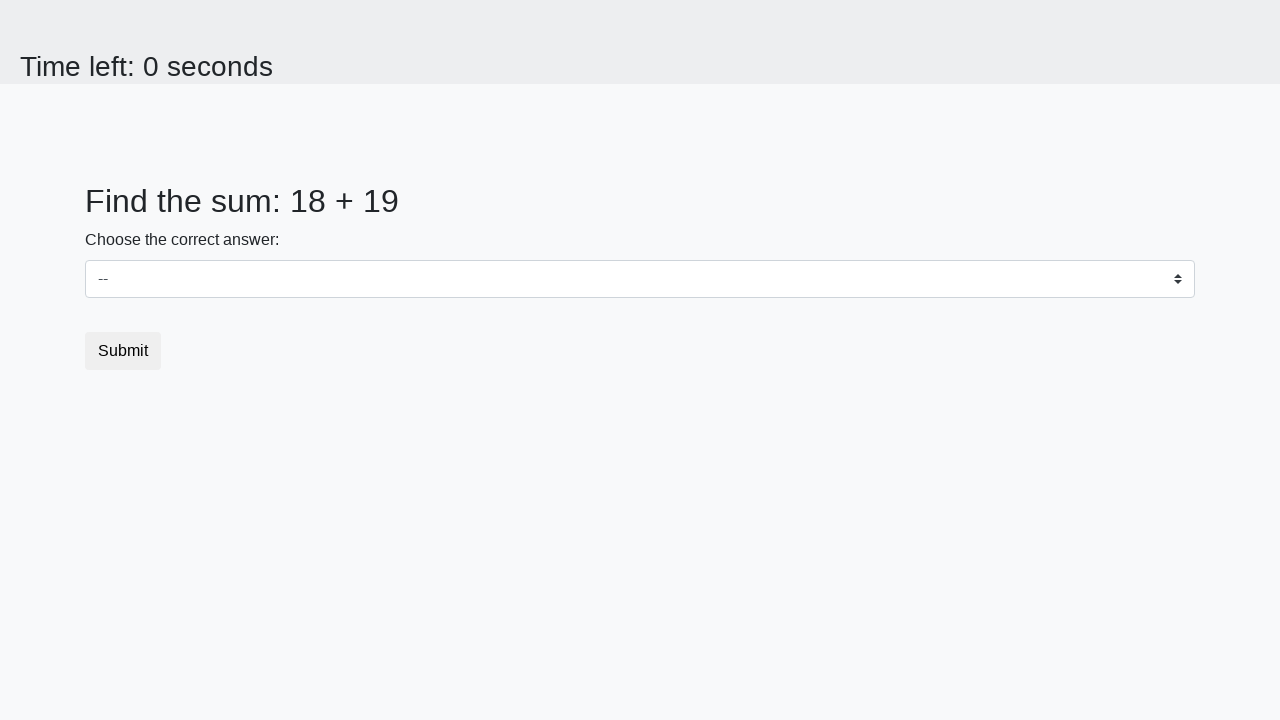

Located second number element (#num2)
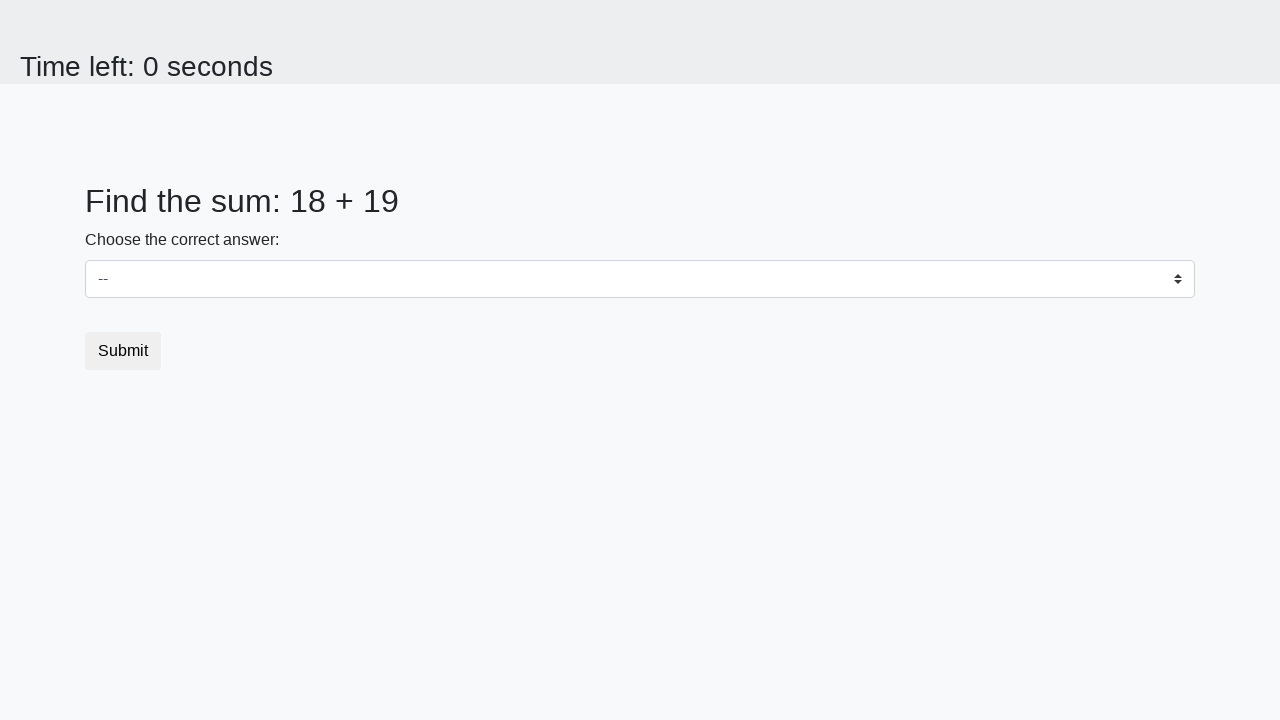

Read first number: 18
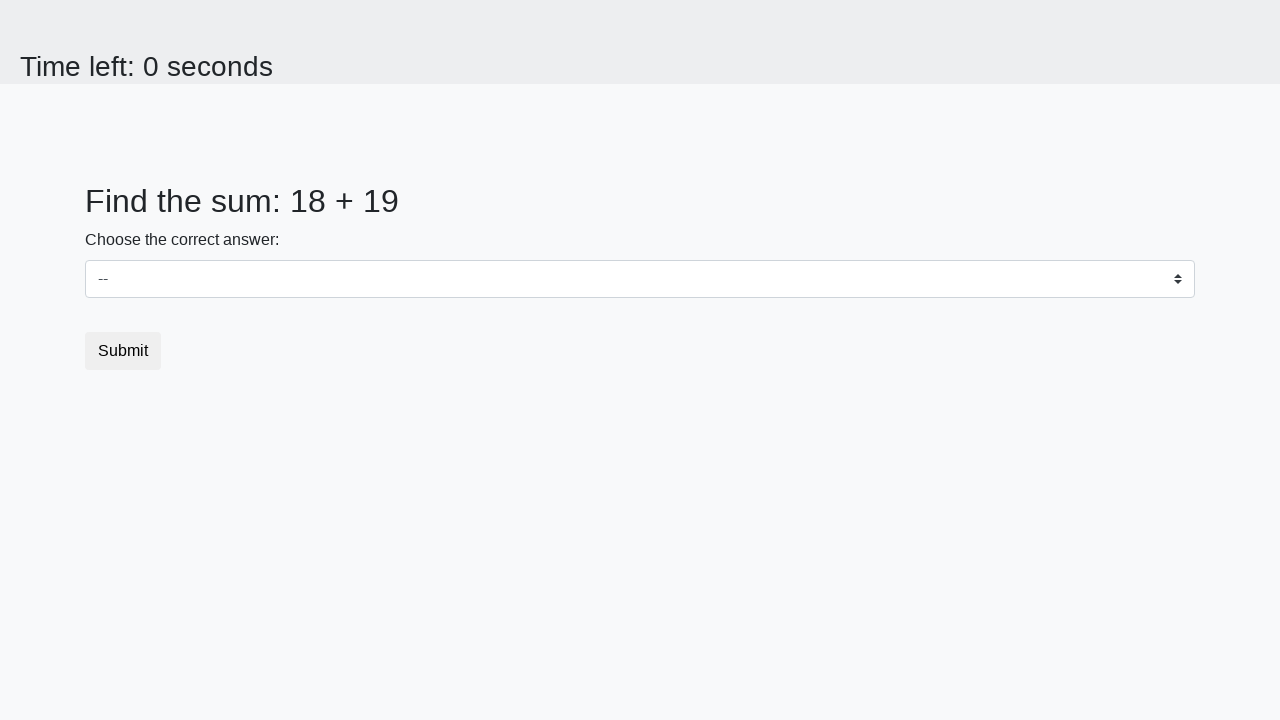

Read second number: 19
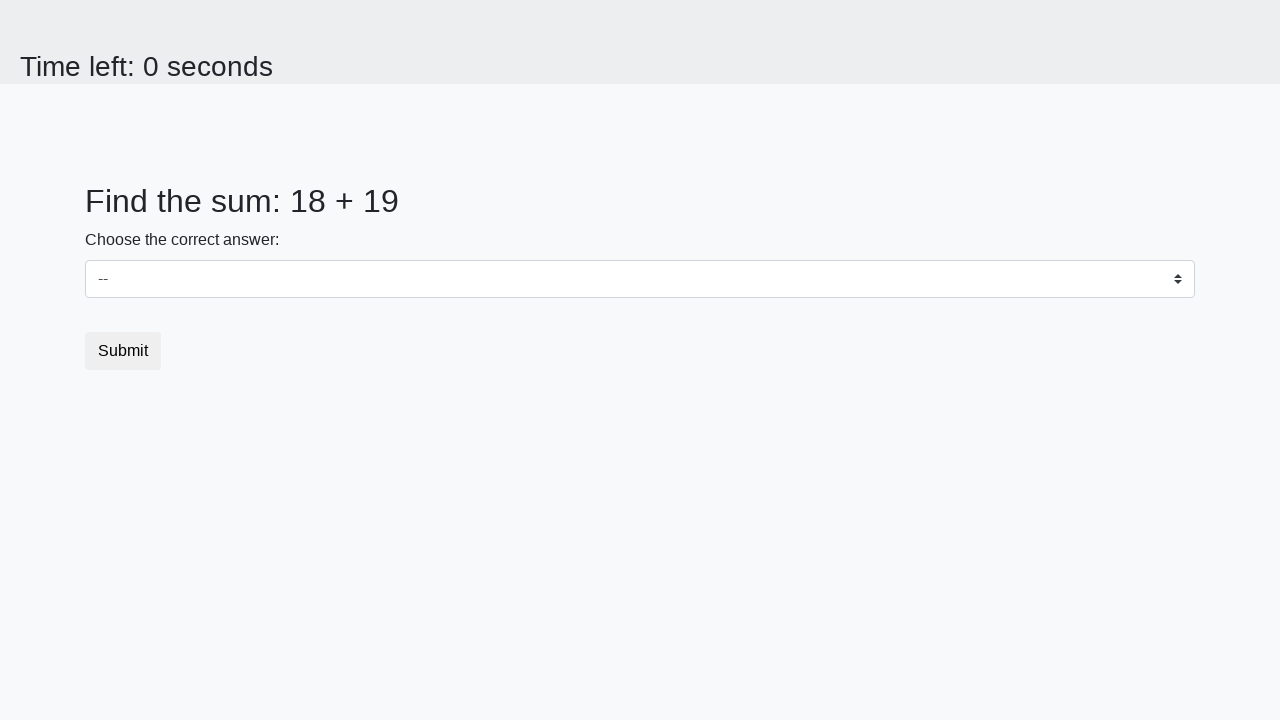

Calculated sum: 18 + 19 = 37
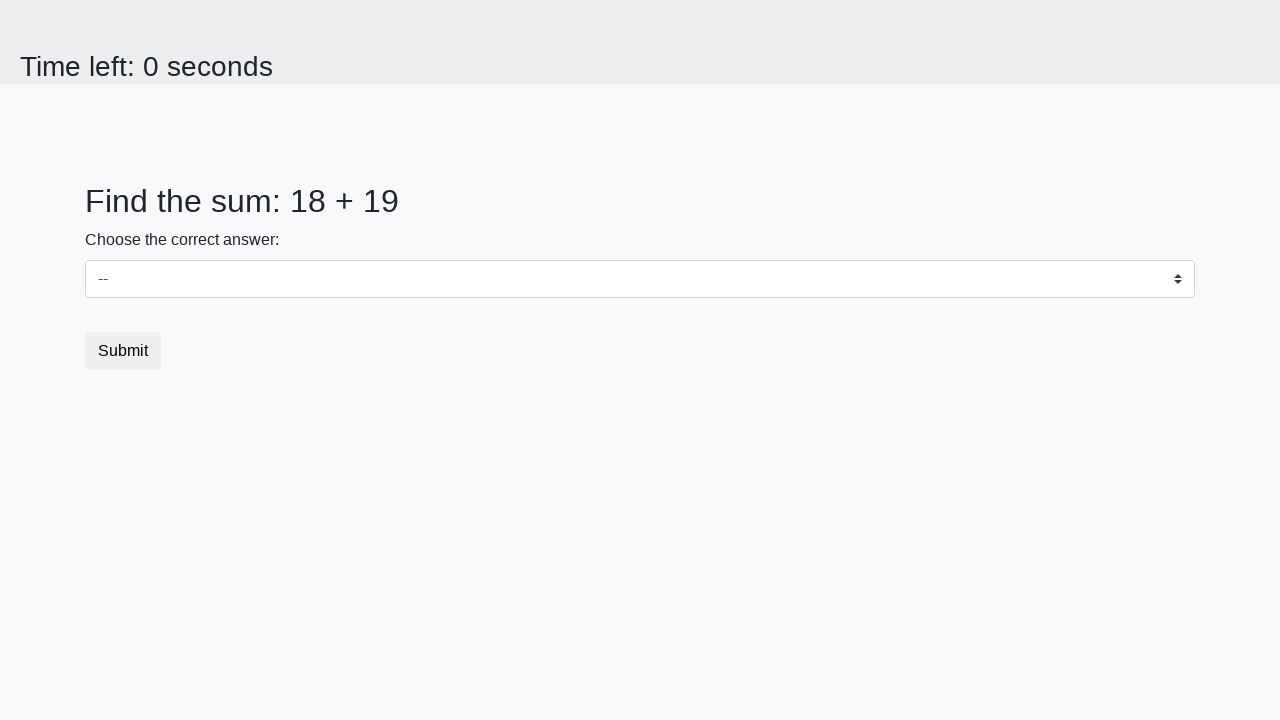

Selected sum value (37) from dropdown on select
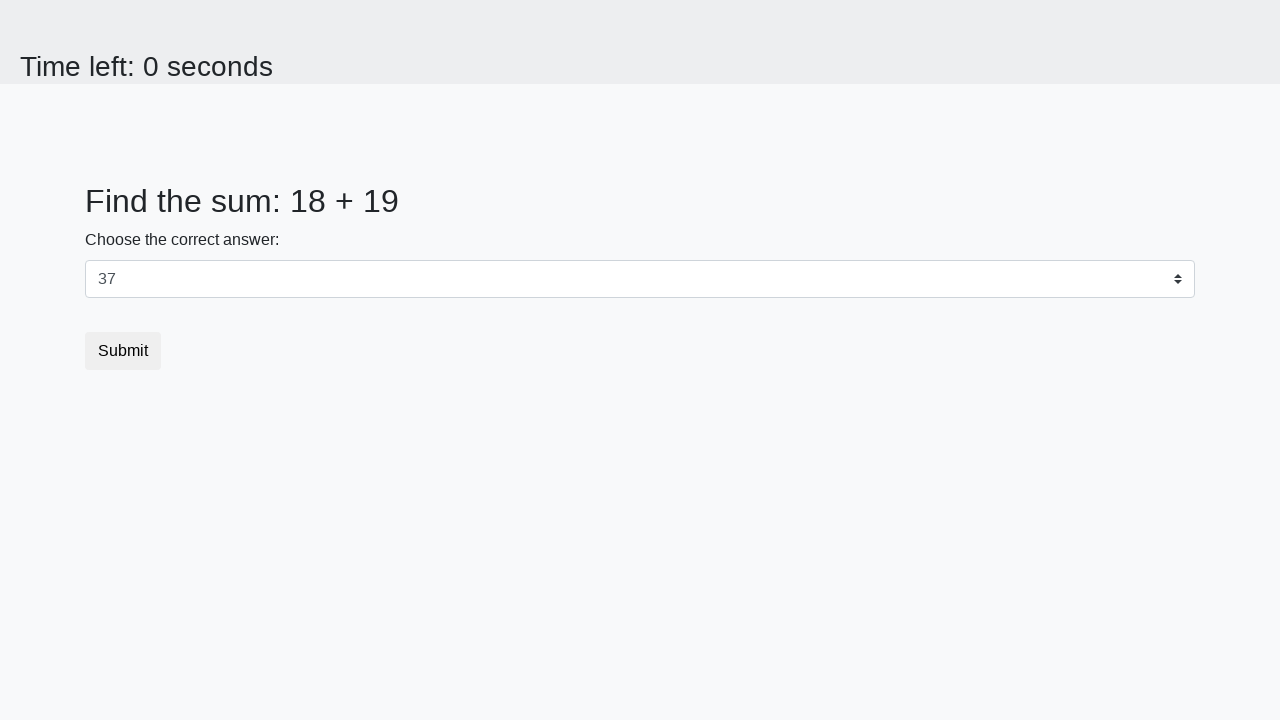

Clicked submit button to submit the form at (123, 351) on button[type='submit']
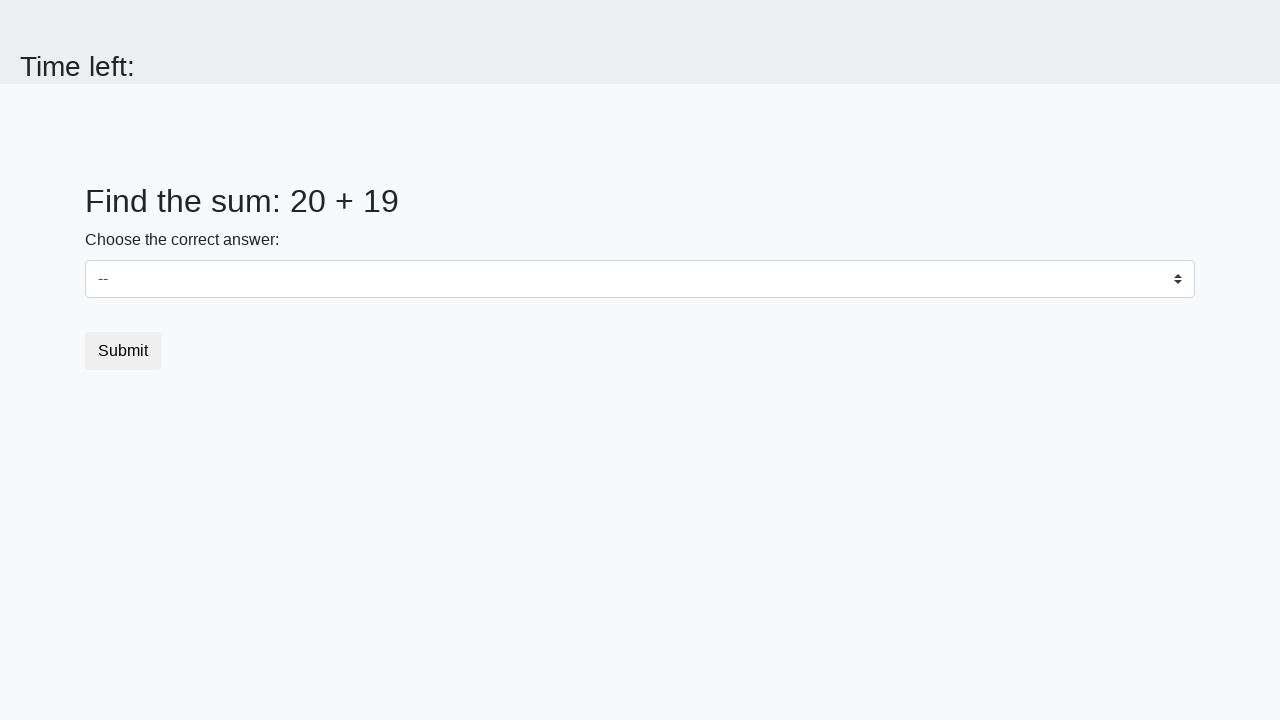

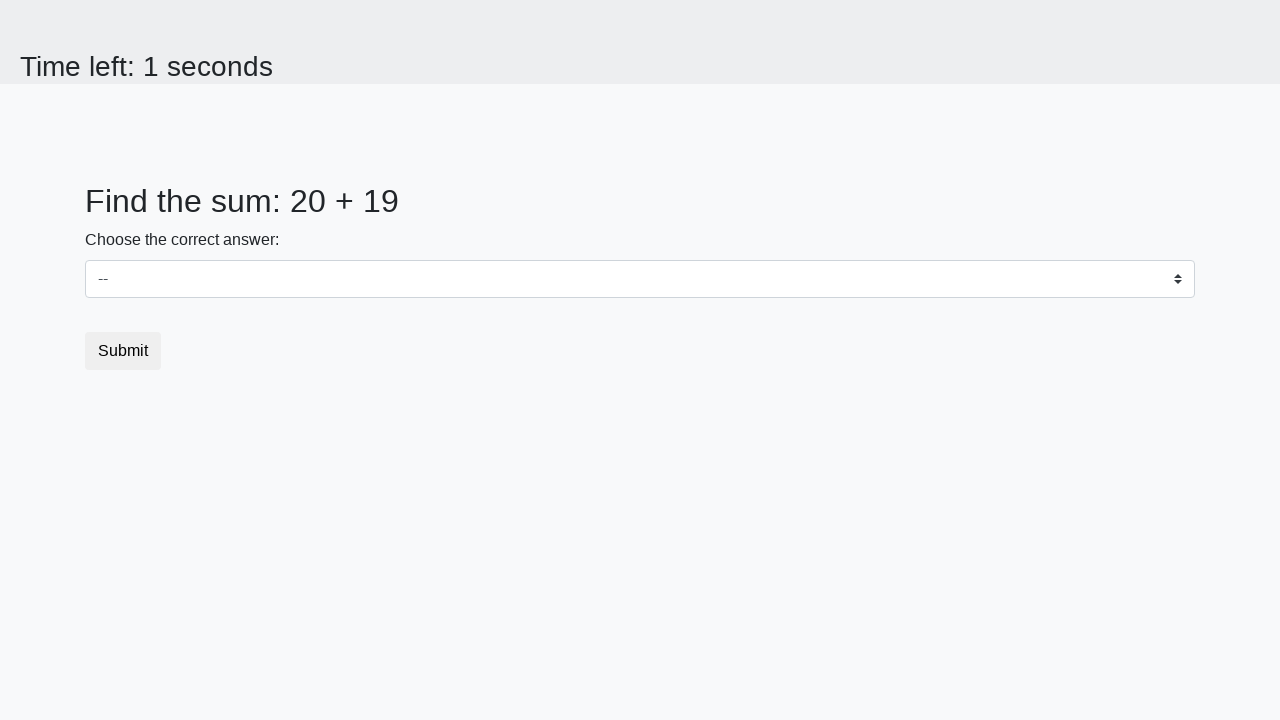